Tests answering a JavaScript prompt dialog by entering text and accepting it

Starting URL: https://kitchen.applitools.com/ingredients/alert

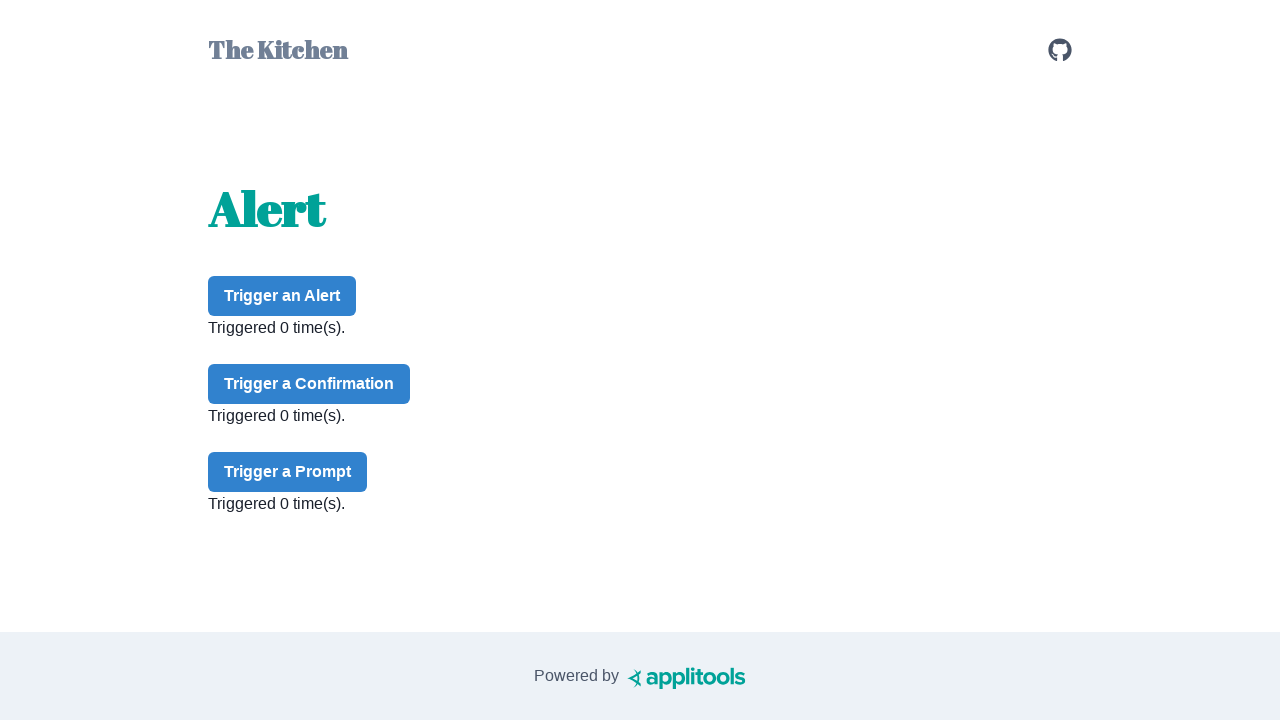

Set up dialog handler to accept prompt with 'nachos'
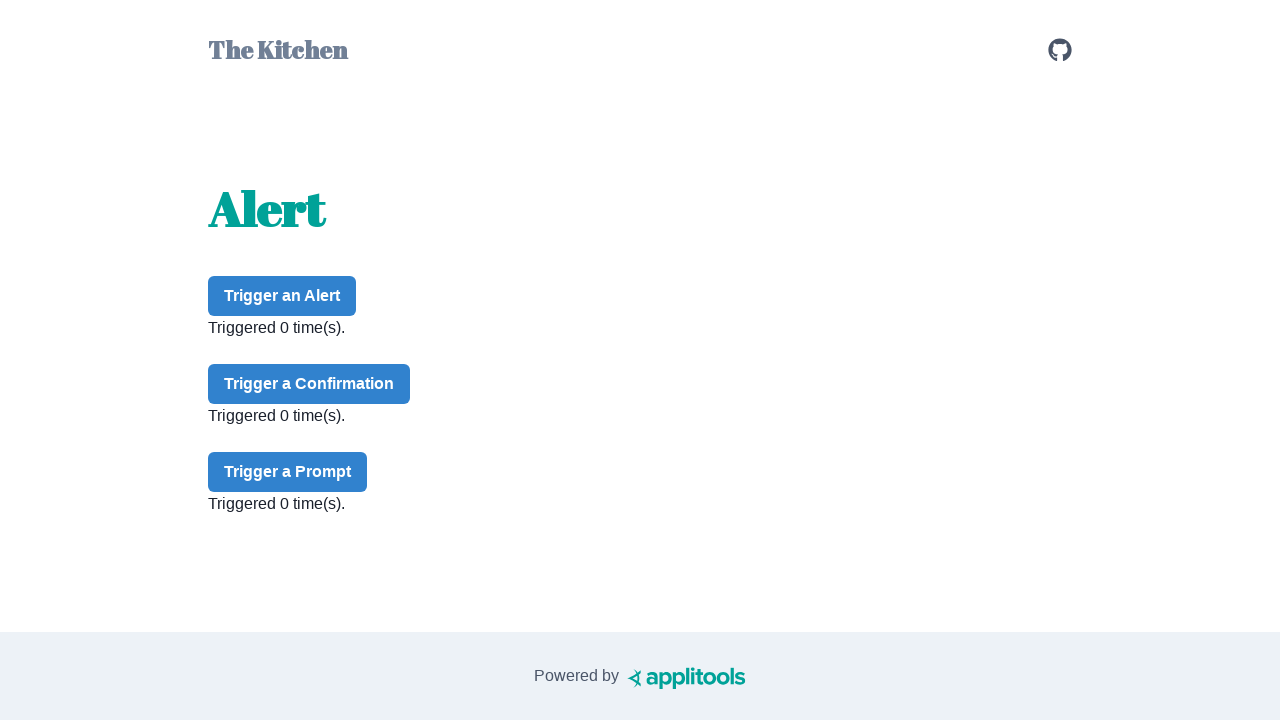

Clicked prompt button to trigger JavaScript prompt dialog at (288, 472) on #prompt-button
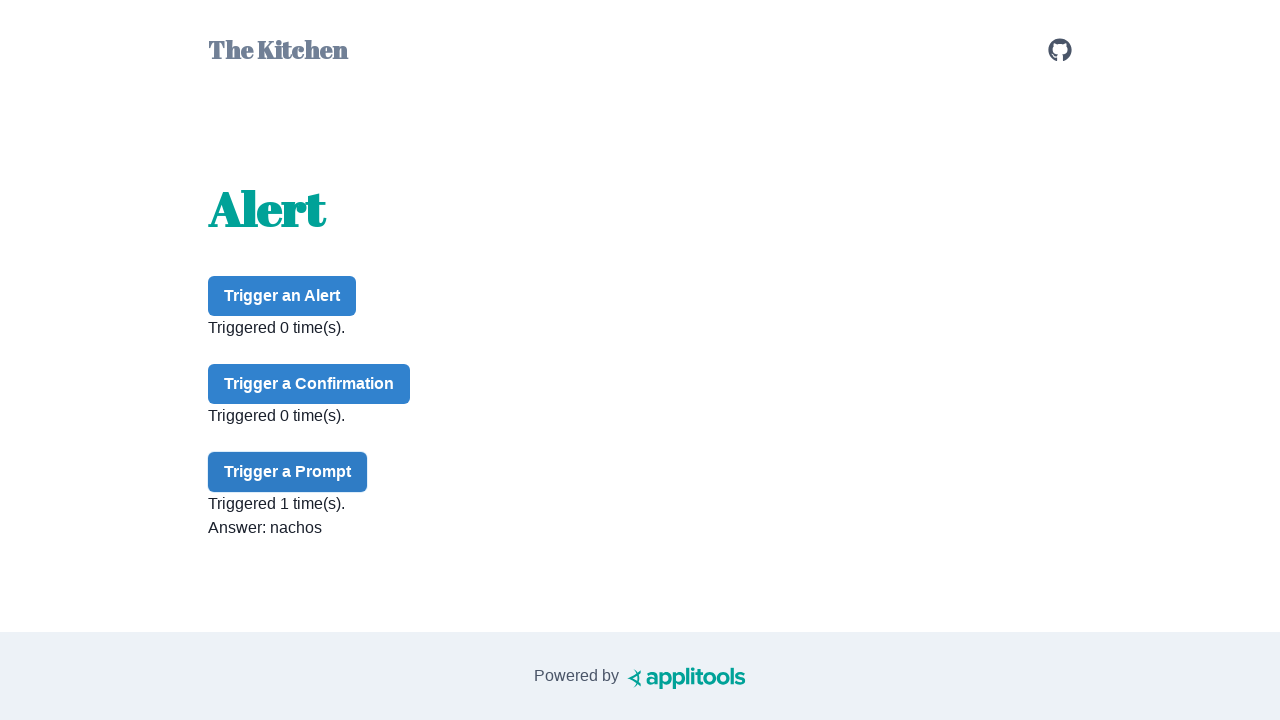

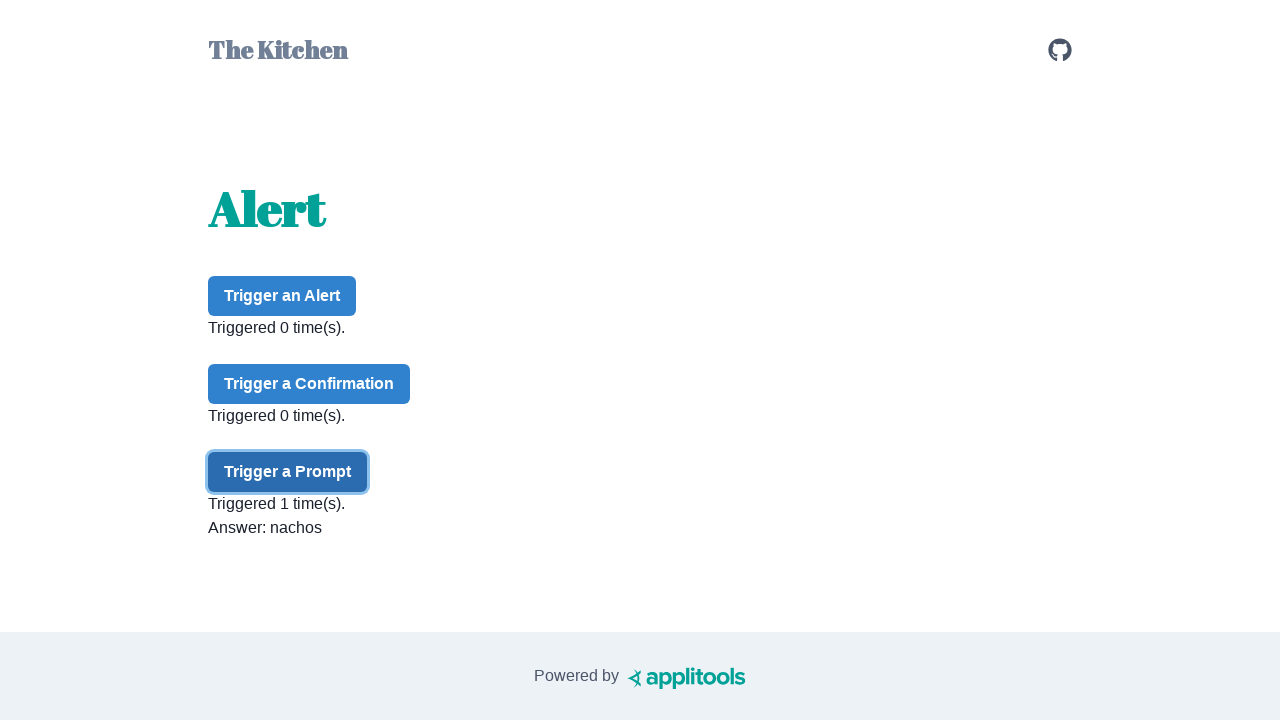